Tests dynamic dropdown menu navigation by clicking through nested menu items

Starting URL: https://the-internet.herokuapp.com/jqueryui/menu

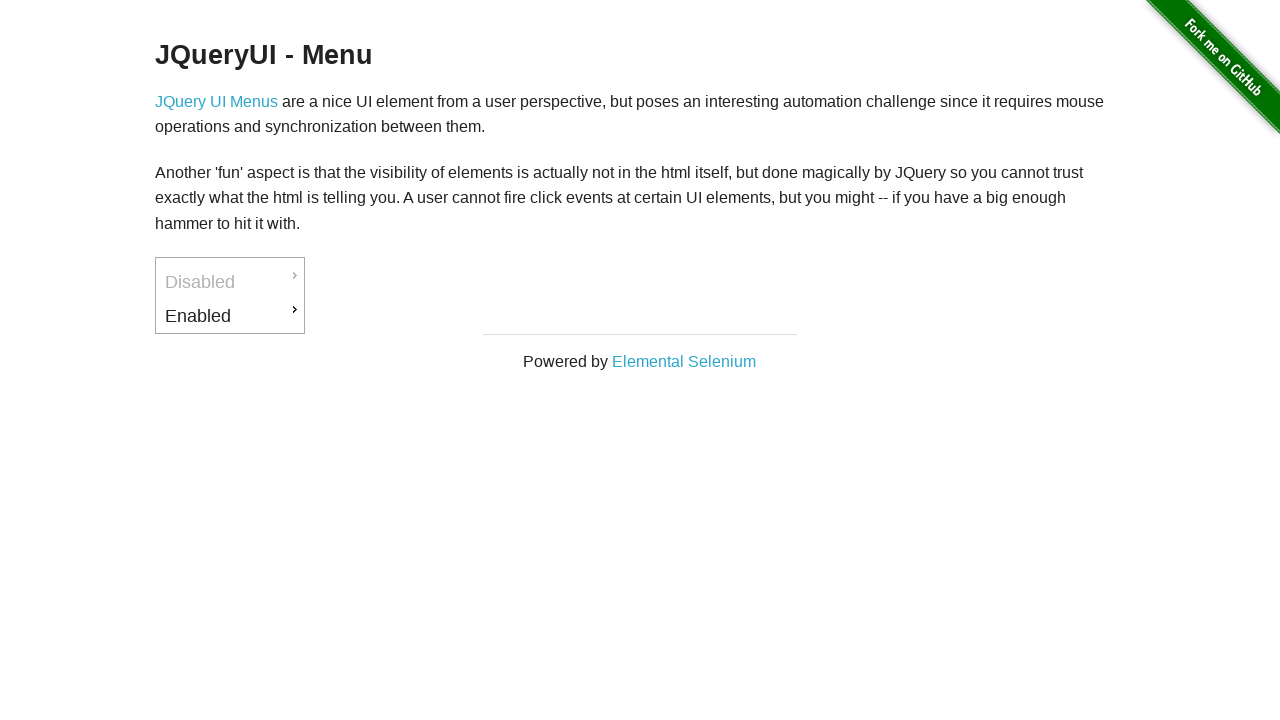

Clicked on Enable menu item at (230, 316) on #ui-id-3
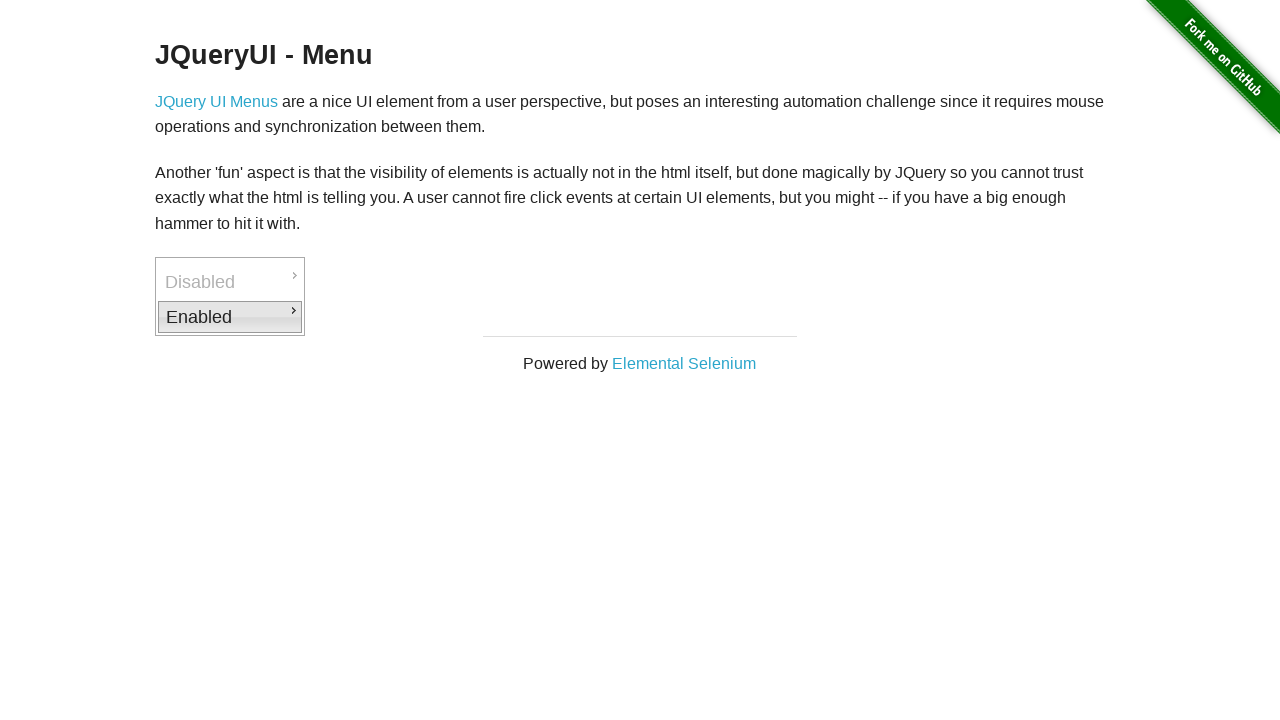

Clicked on Downloads submenu at (376, 319) on #ui-id-4
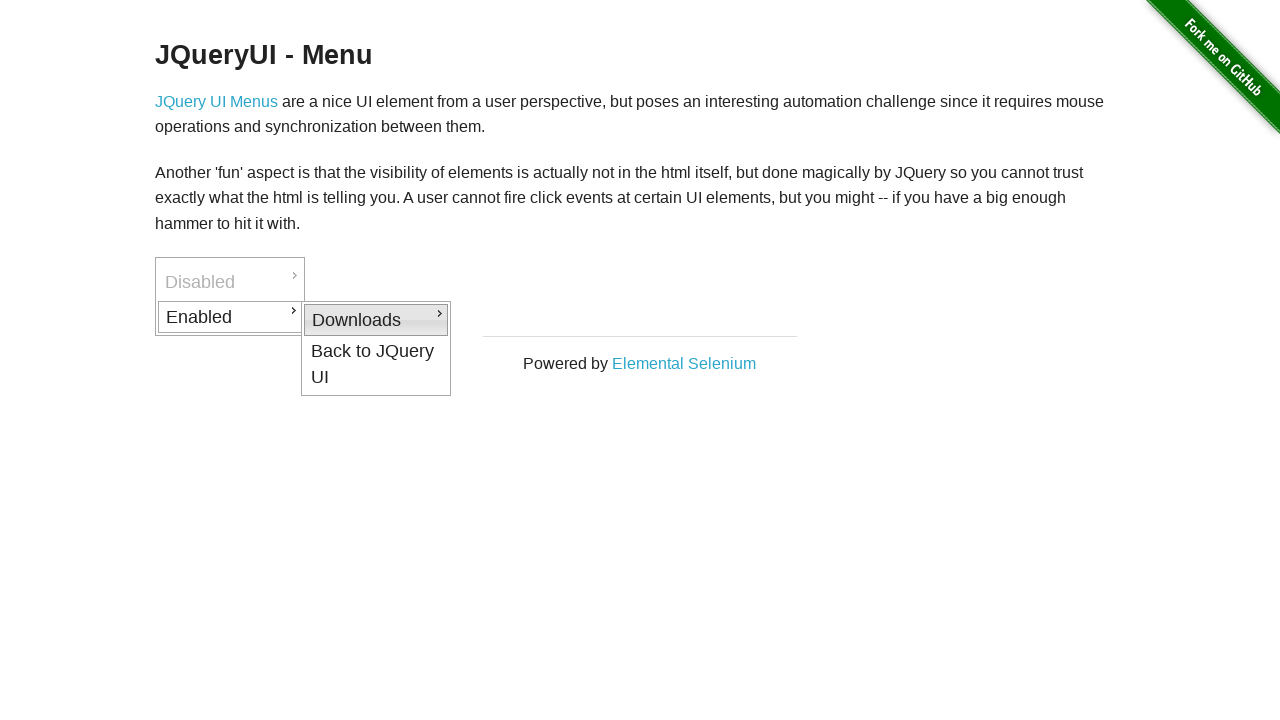

Clicked on PDF option in nested menu at (522, 322) on #ui-id-5
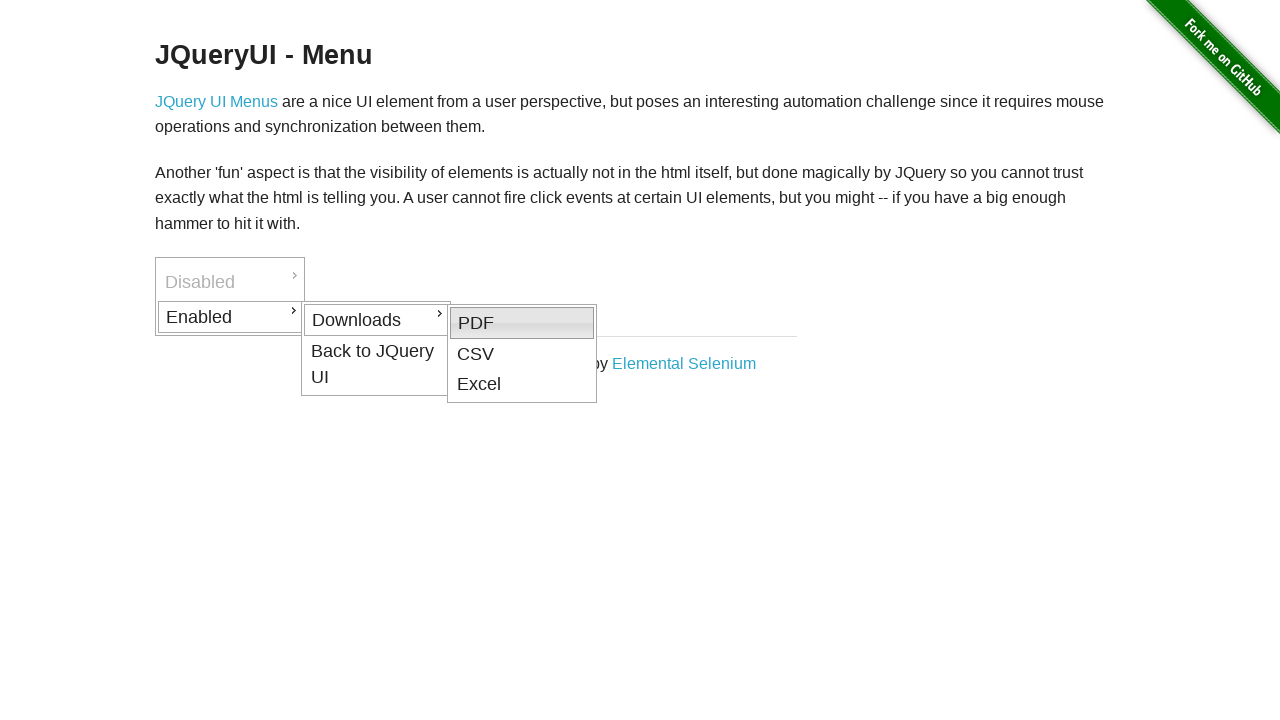

Verified PDF menu item is displayed
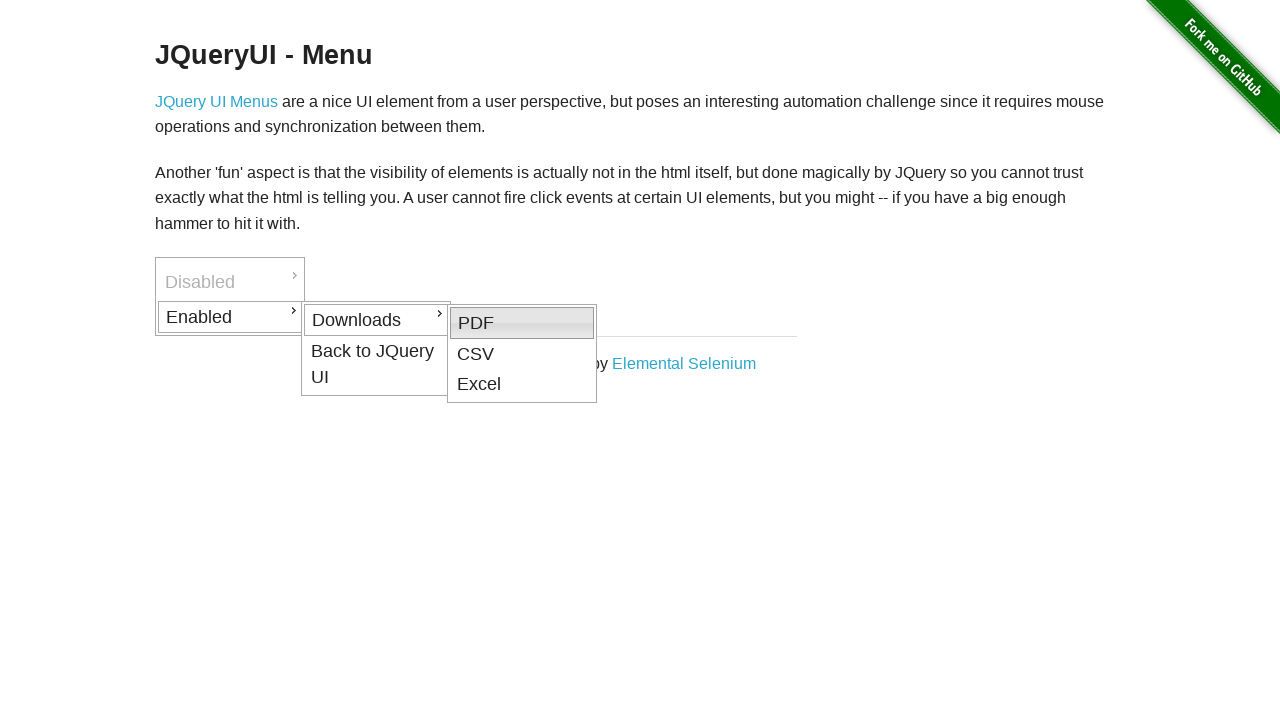

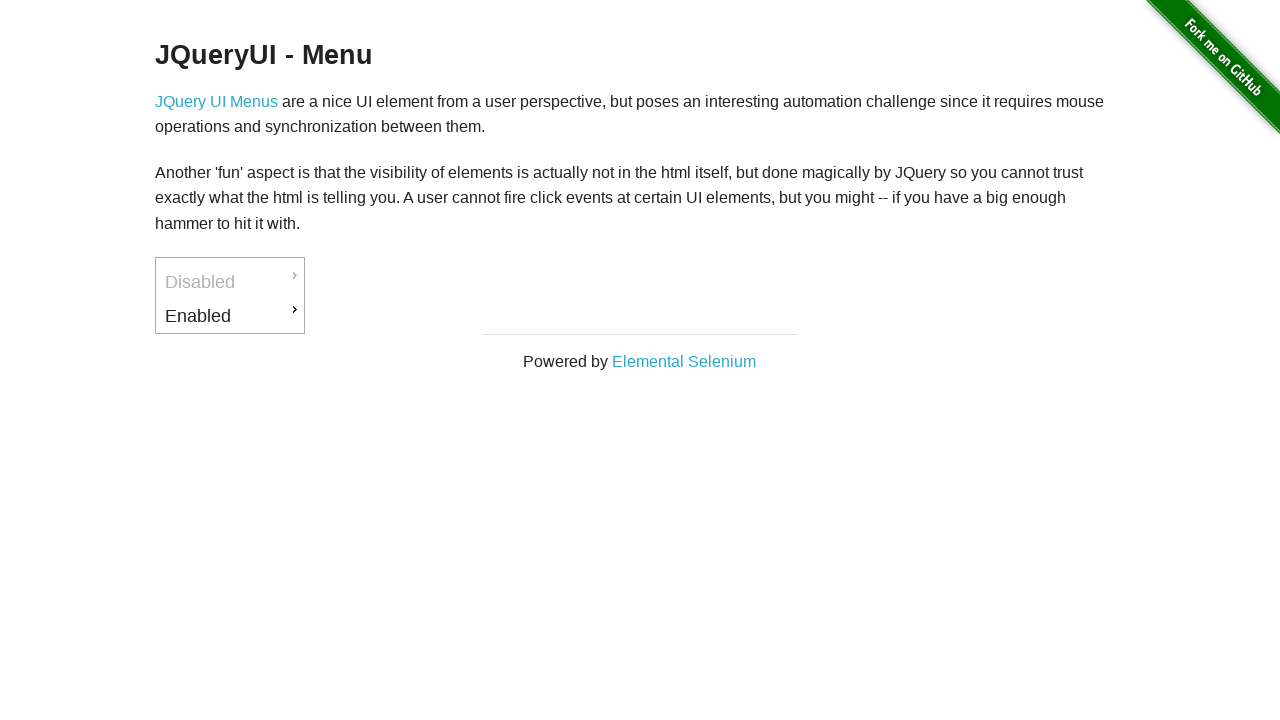